Clicks on the next button (right arrow navigation) on W3Schools Java tutorial page

Starting URL: https://www.w3schools.com/java/default.asp

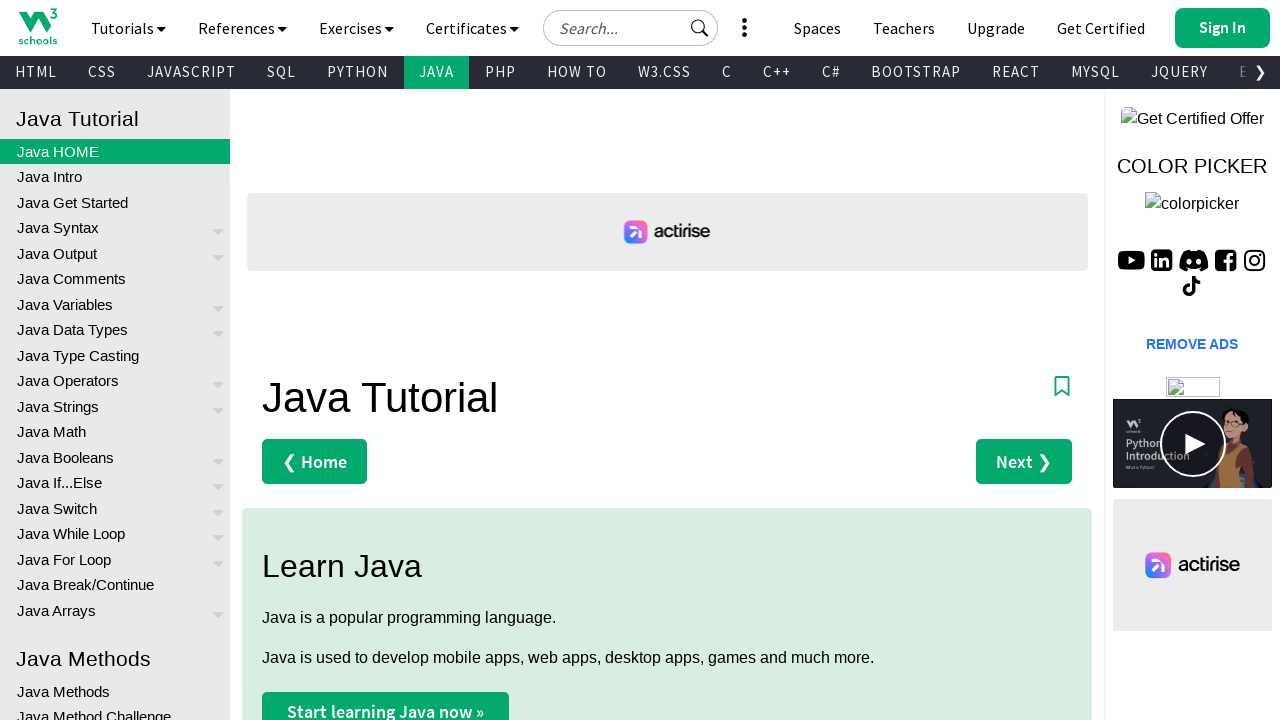

Clicked the next button (right arrow navigation) on W3Schools Java tutorial page at (1222, 28) on .w3-right.w3-btn
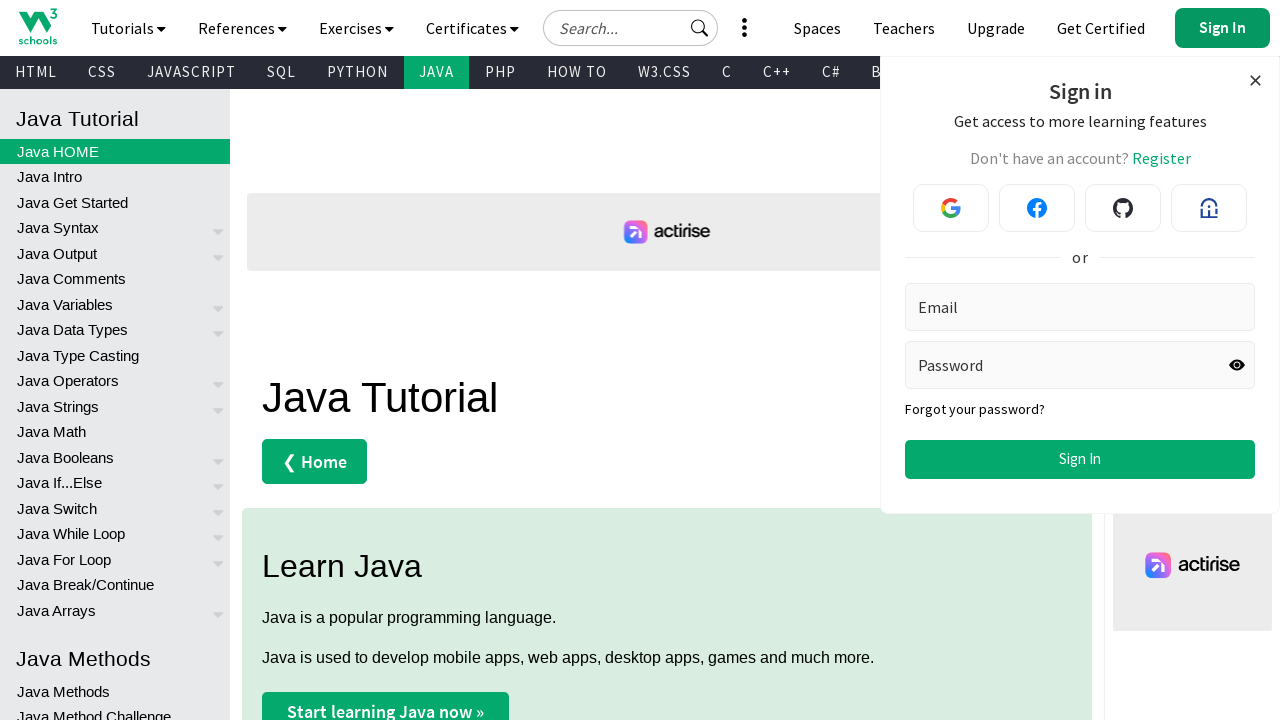

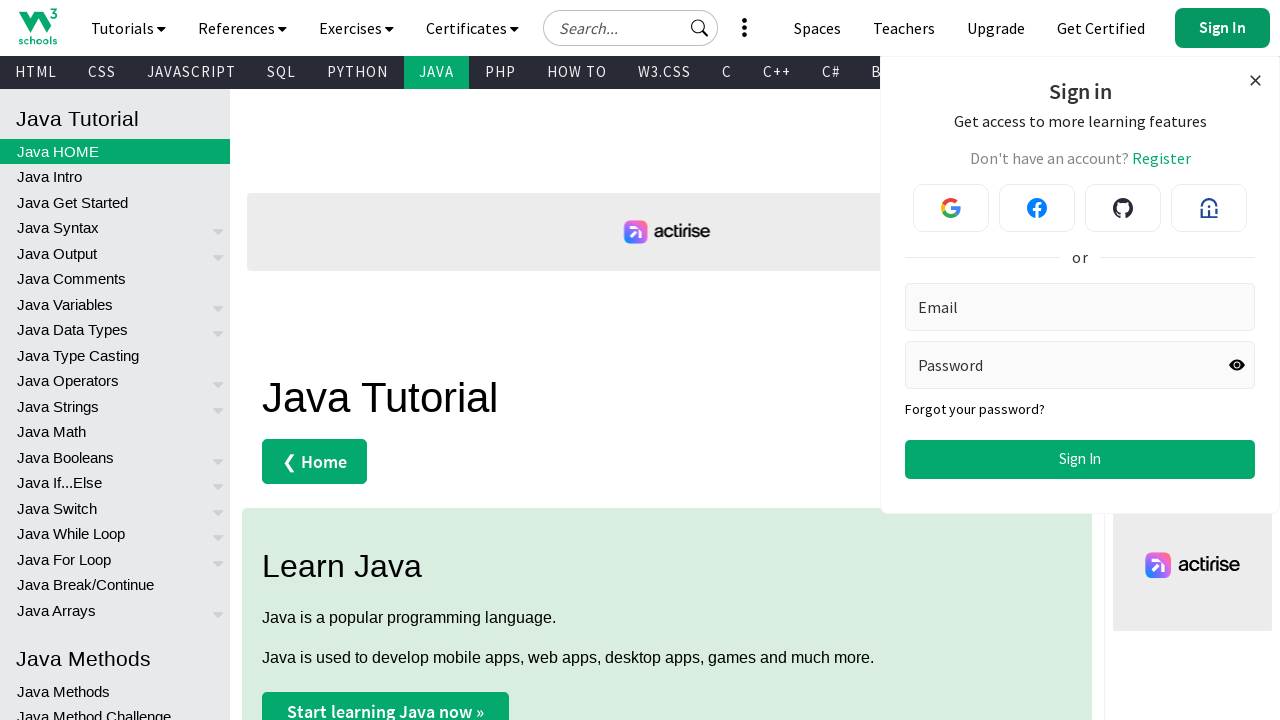